Tests a calculator web application by performing various arithmetic operations (addition, subtraction, multiplication, division) and verifying the results

Starting URL: https://juliemr.github.io/protractor-demo/

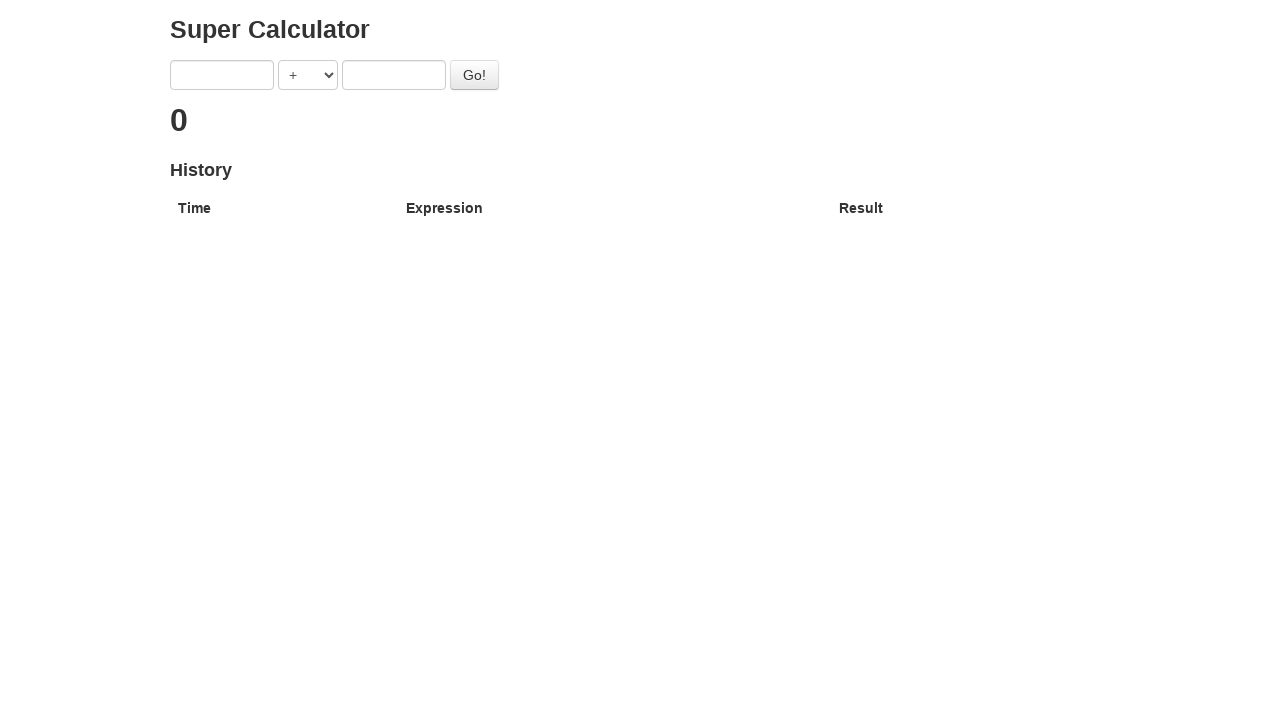

Cleared first input field on xpath=//input[1]
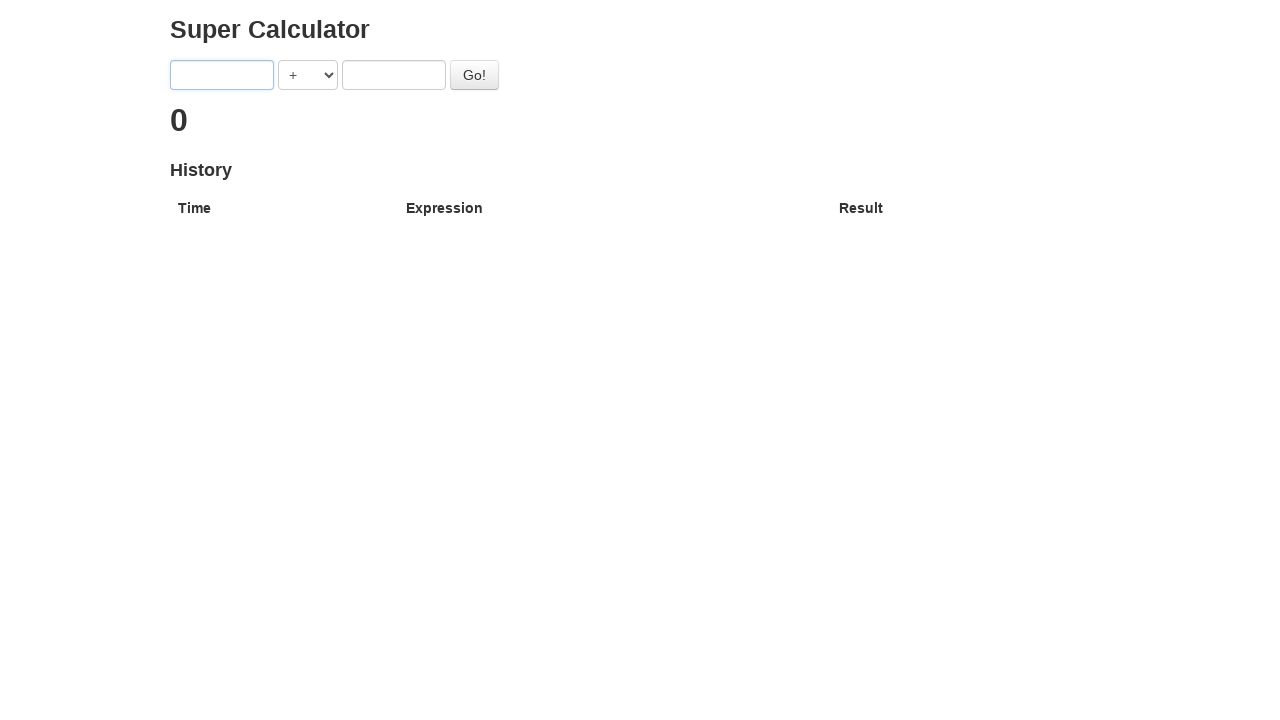

Filled first input field with '1' on xpath=//input[1]
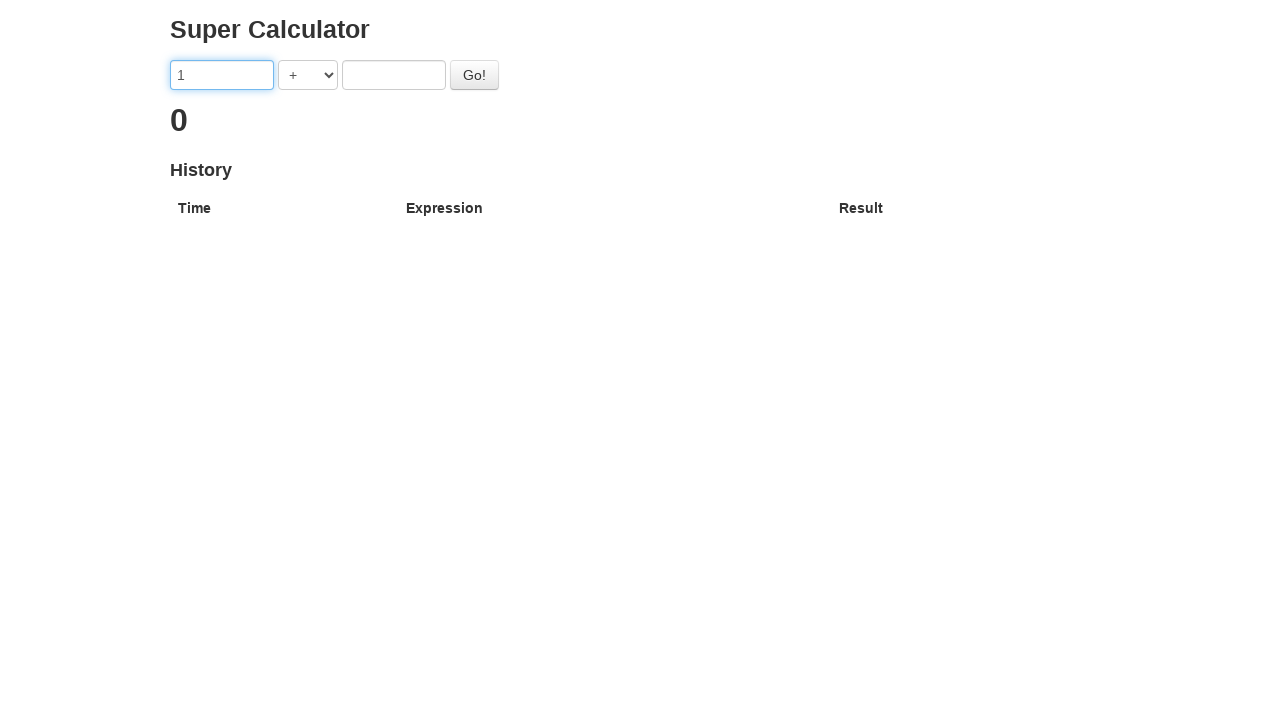

Cleared second input field on xpath=//input[2]
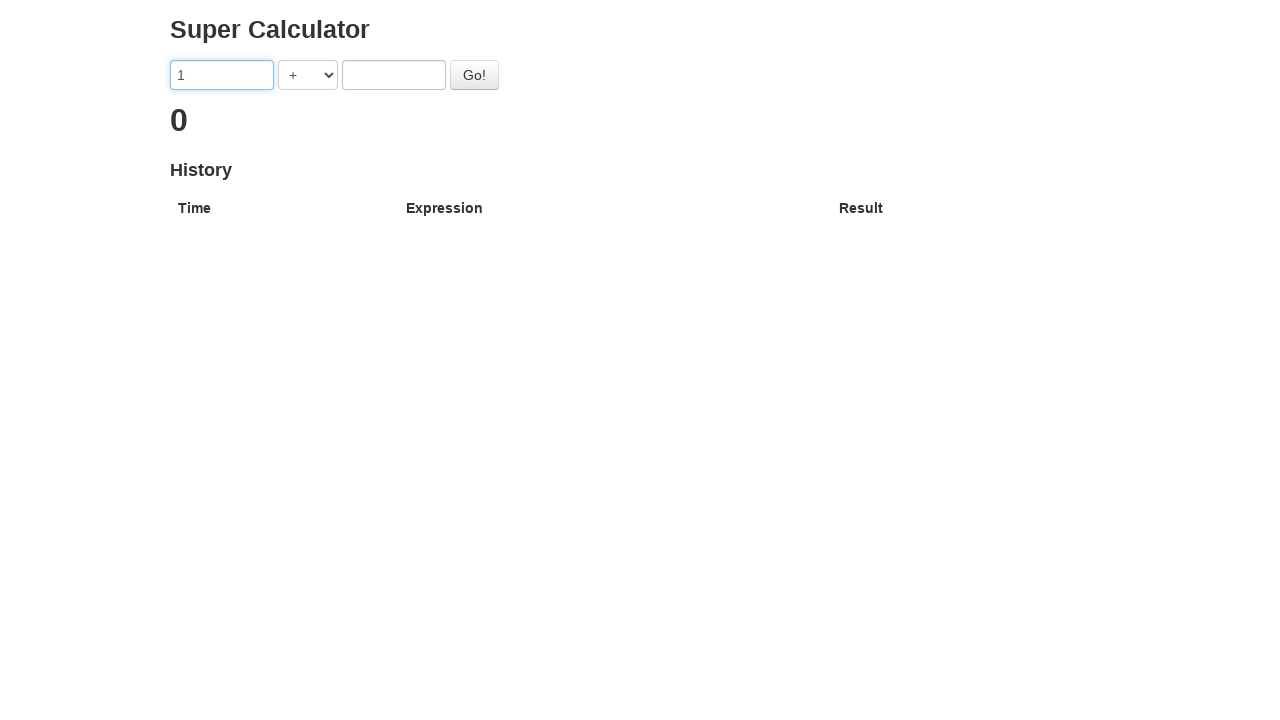

Filled second input field with '1' on xpath=//input[2]
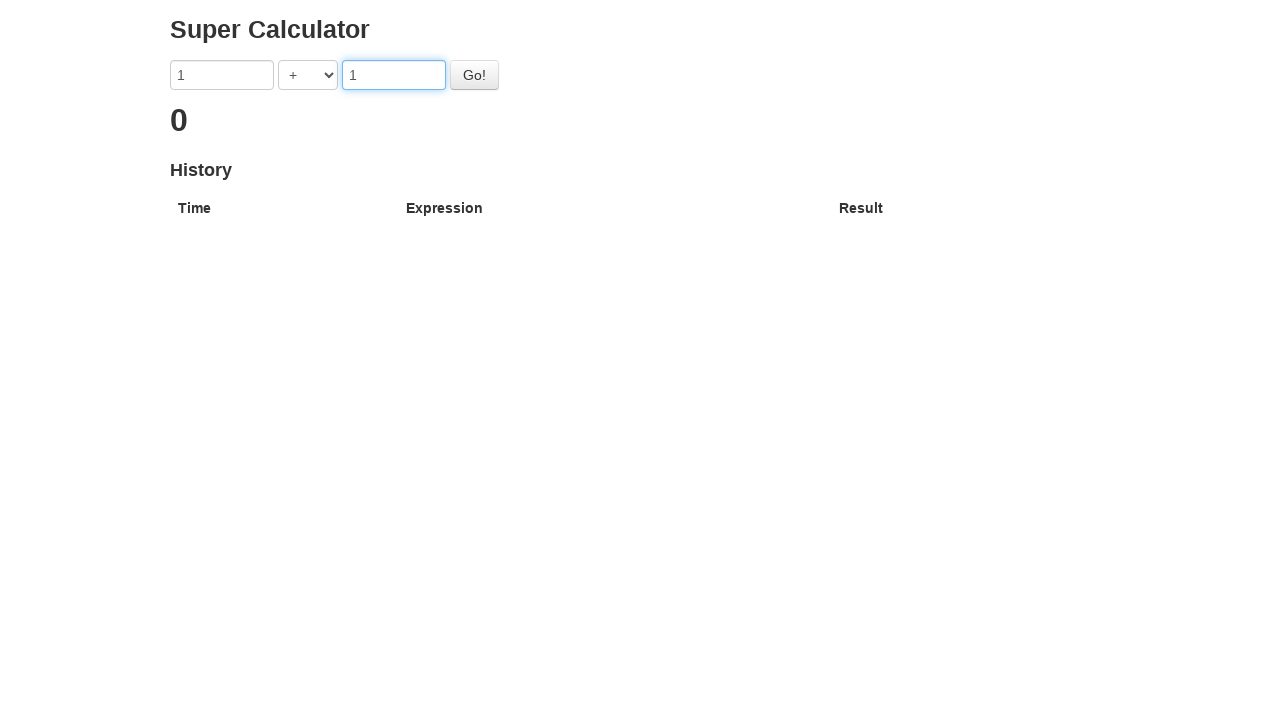

Selected operator '+' from dropdown on xpath=//select
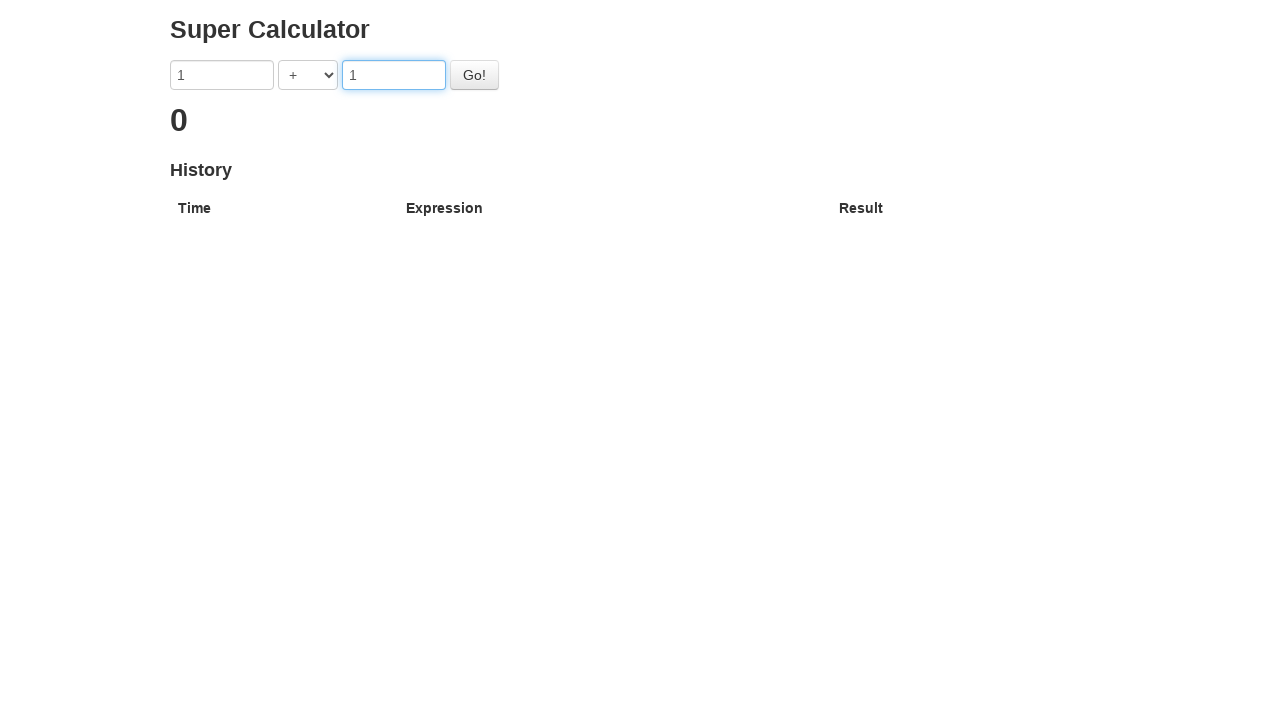

Clicked calculate button to perform 1 + 1 at (474, 75) on #gobutton
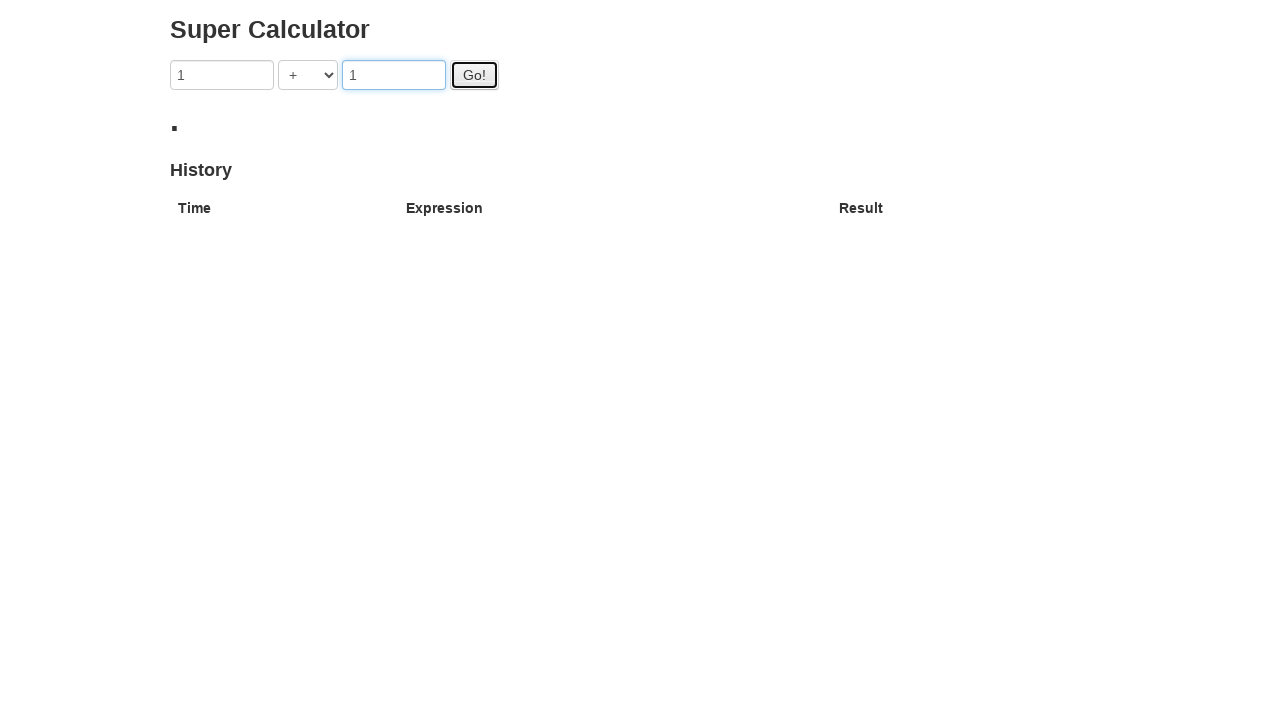

Result '2' verified for operation 1 + 1
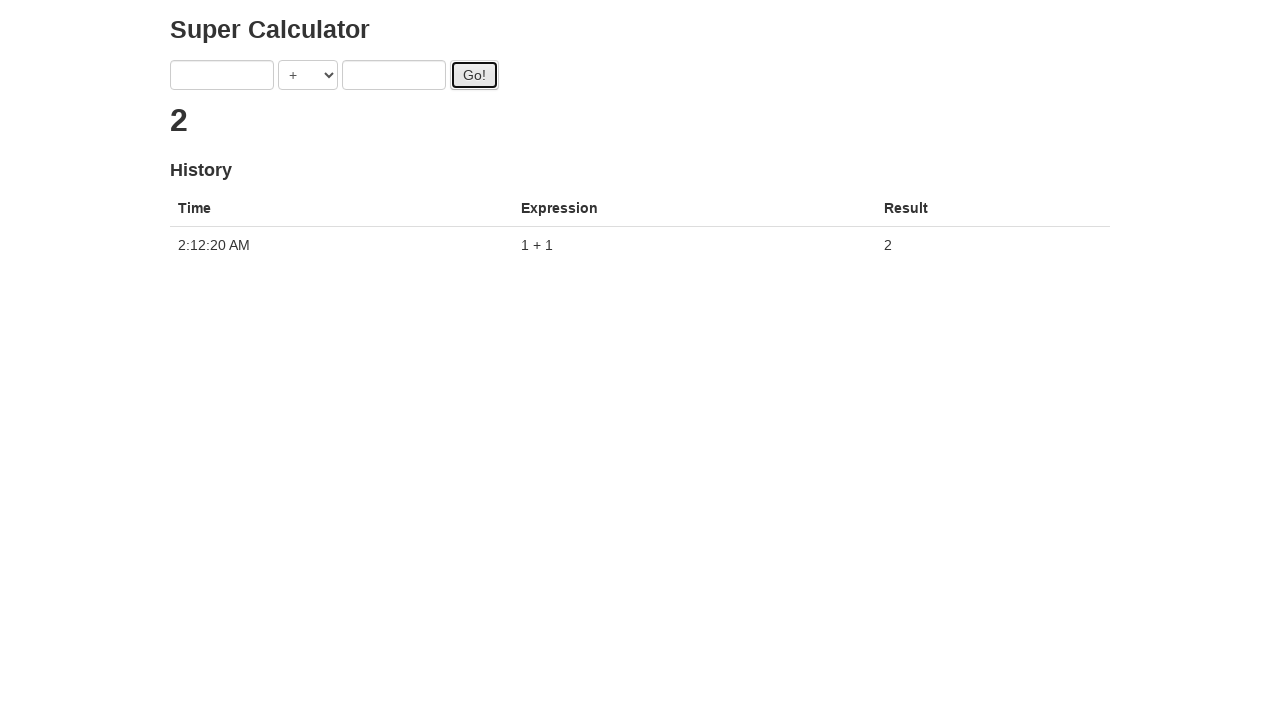

Cleared first input field on xpath=//input[1]
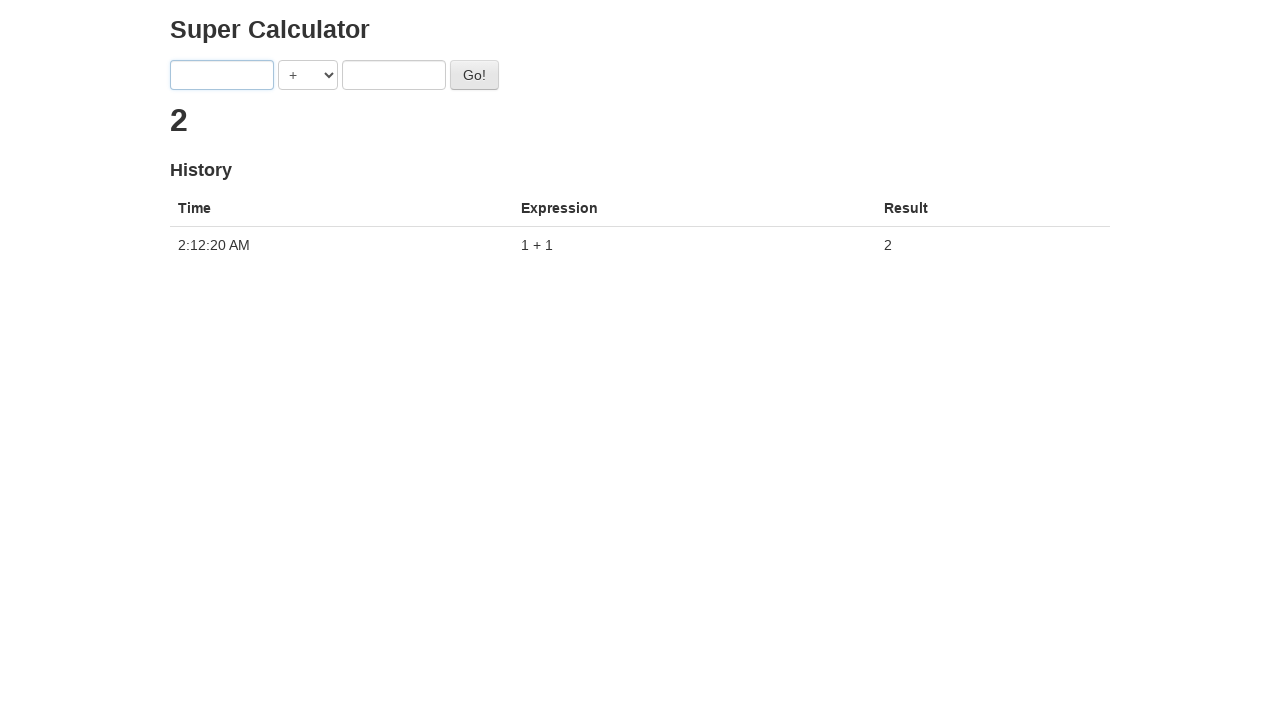

Filled first input field with '5' on xpath=//input[1]
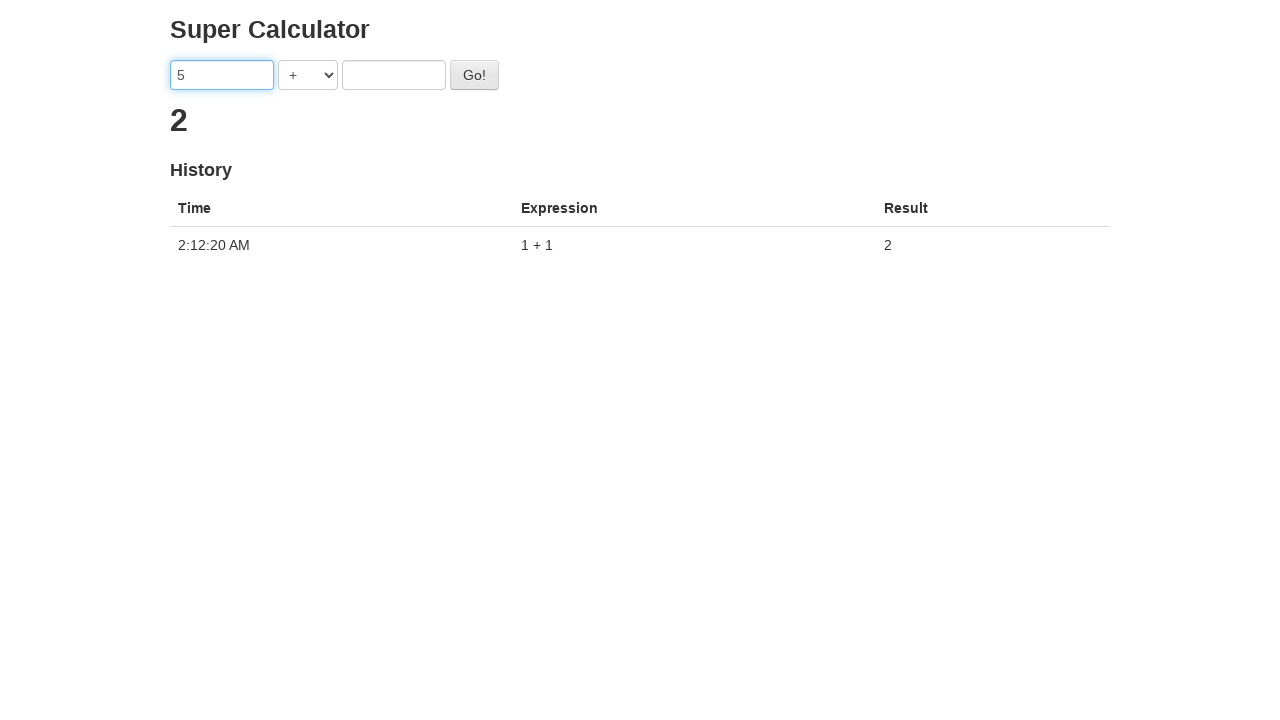

Cleared second input field on xpath=//input[2]
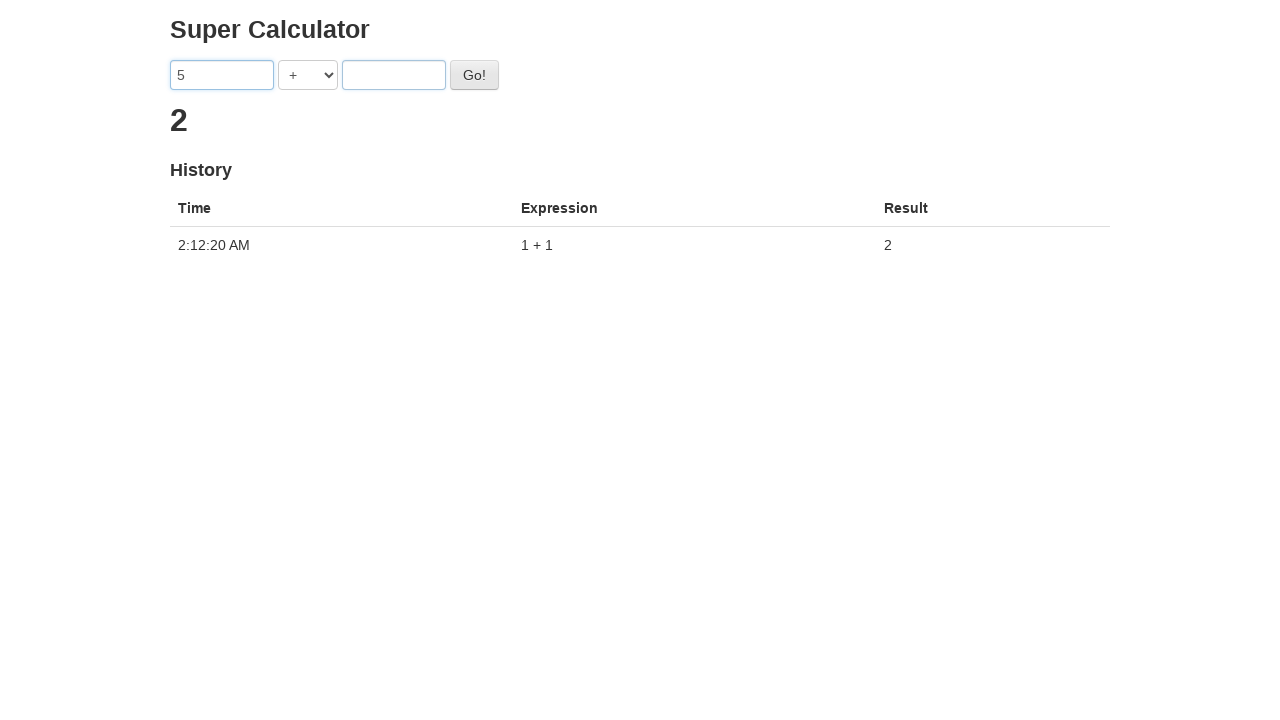

Filled second input field with '3' on xpath=//input[2]
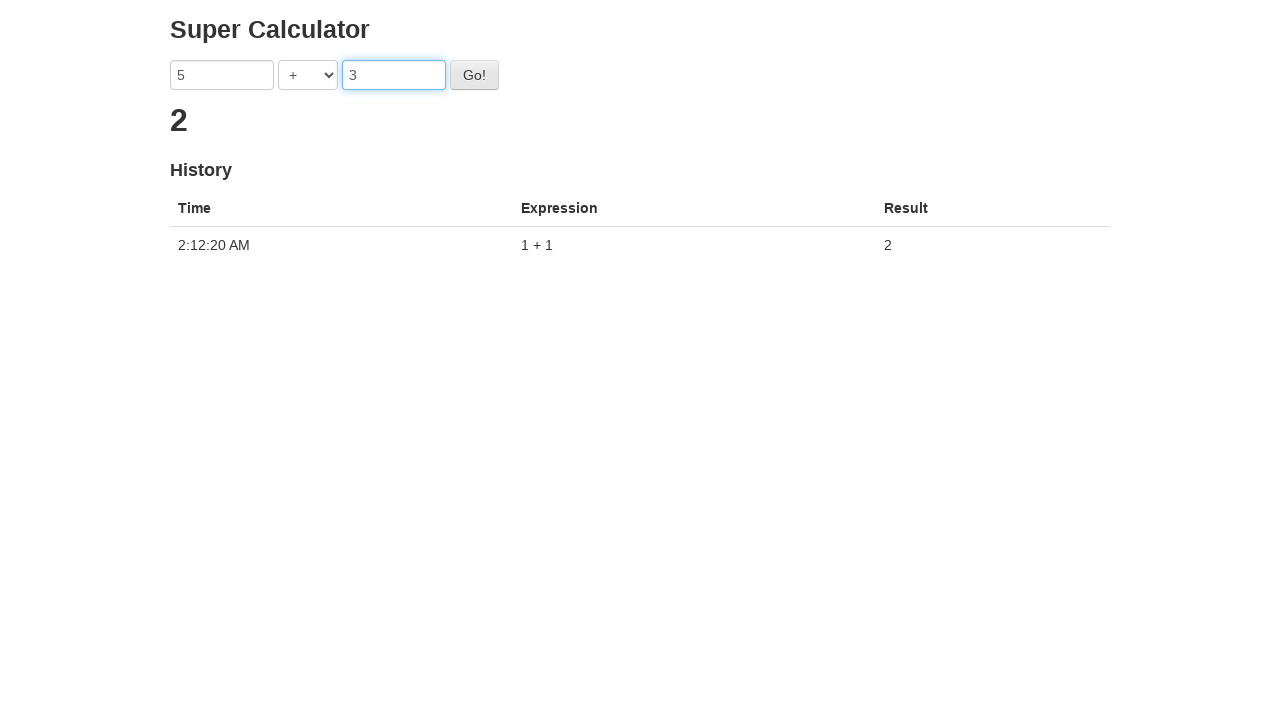

Selected operator '-' from dropdown on xpath=//select
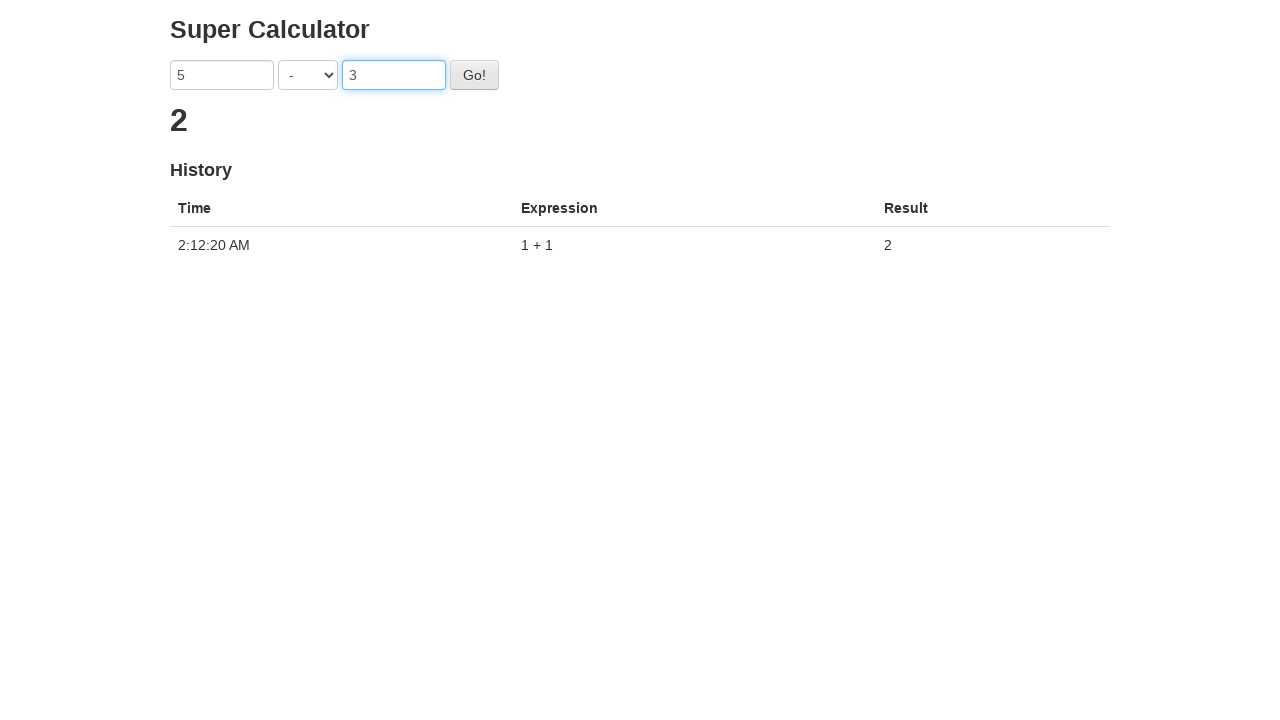

Clicked calculate button to perform 5 - 3 at (474, 75) on #gobutton
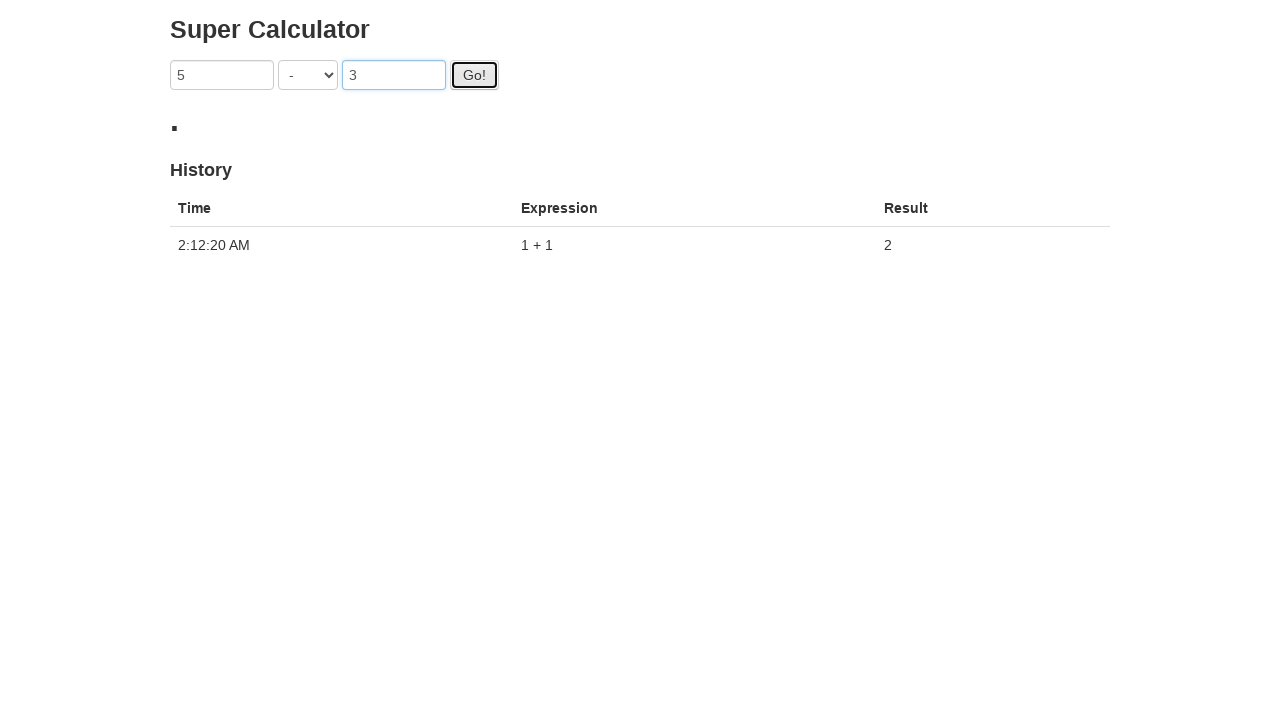

Result '2' verified for operation 5 - 3
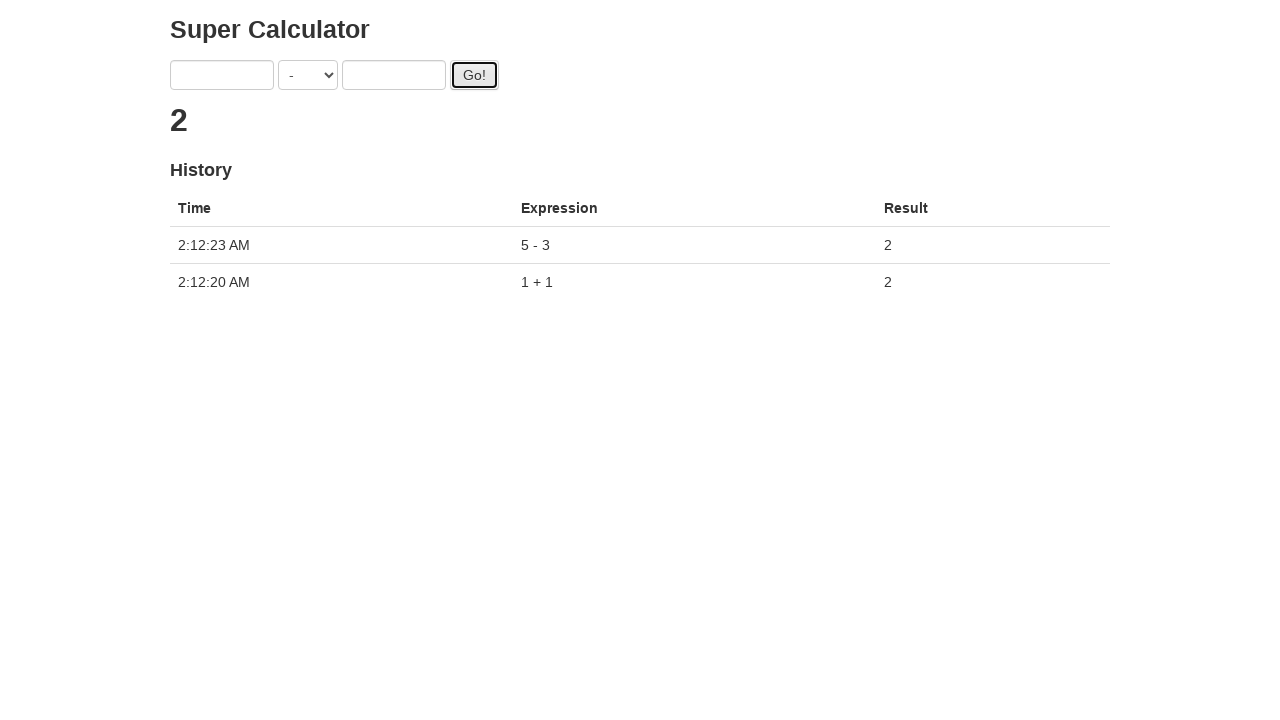

Cleared first input field on xpath=//input[1]
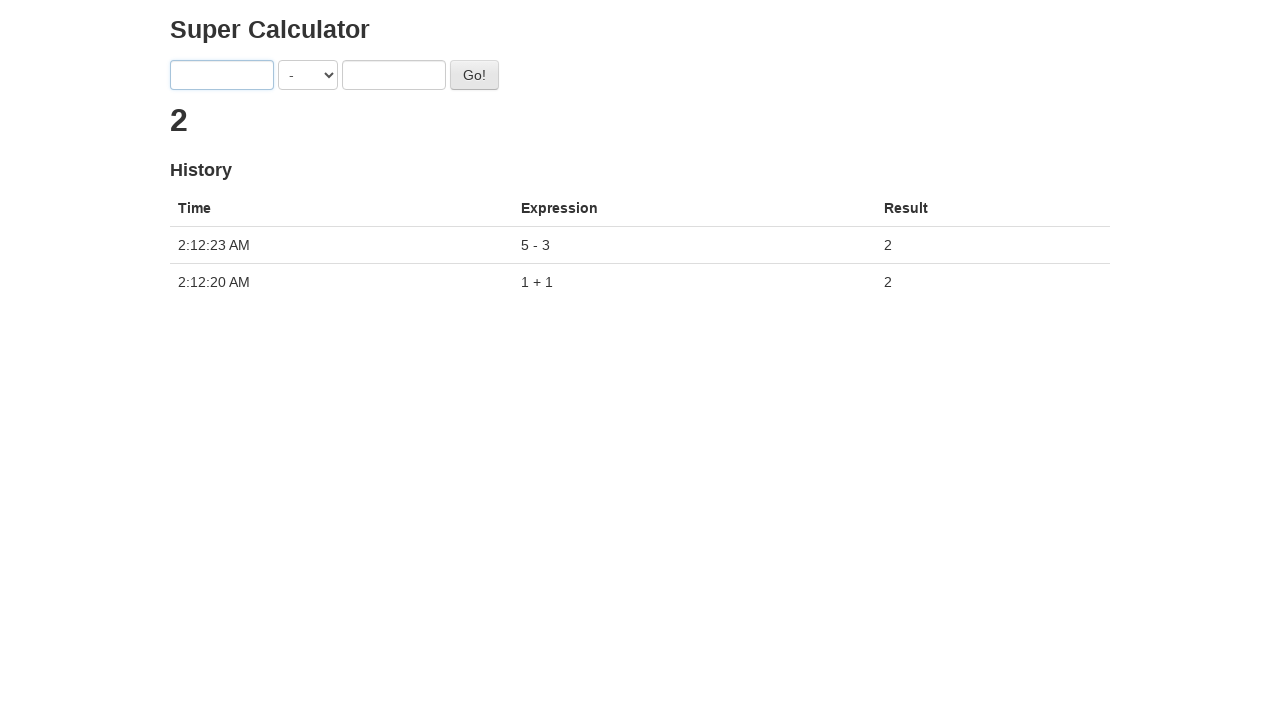

Filled first input field with '3' on xpath=//input[1]
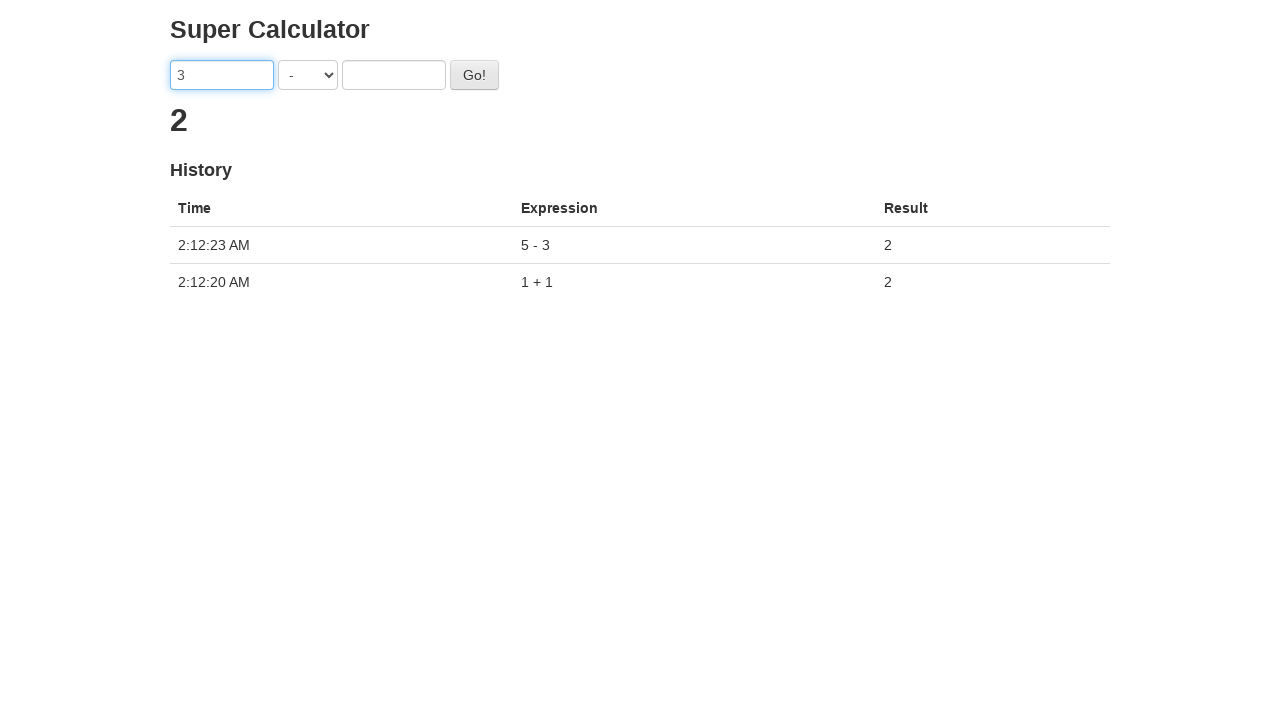

Cleared second input field on xpath=//input[2]
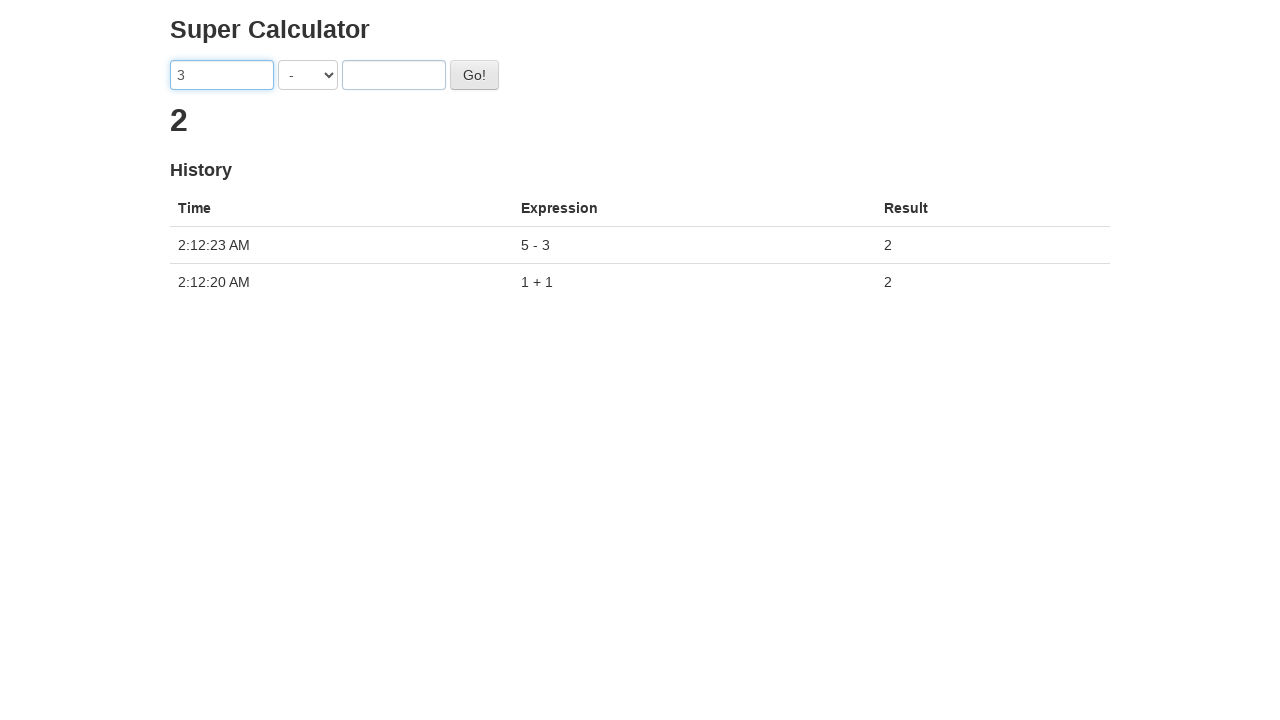

Filled second input field with '5' on xpath=//input[2]
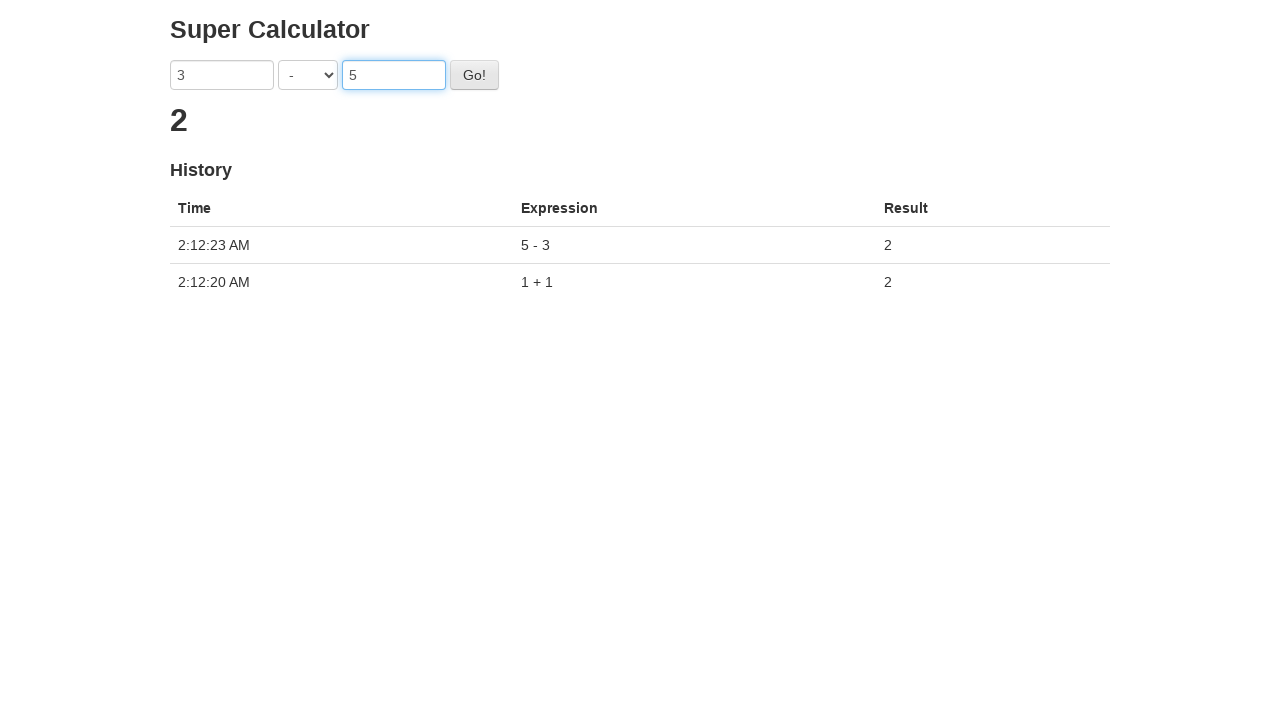

Selected operator '*' from dropdown on xpath=//select
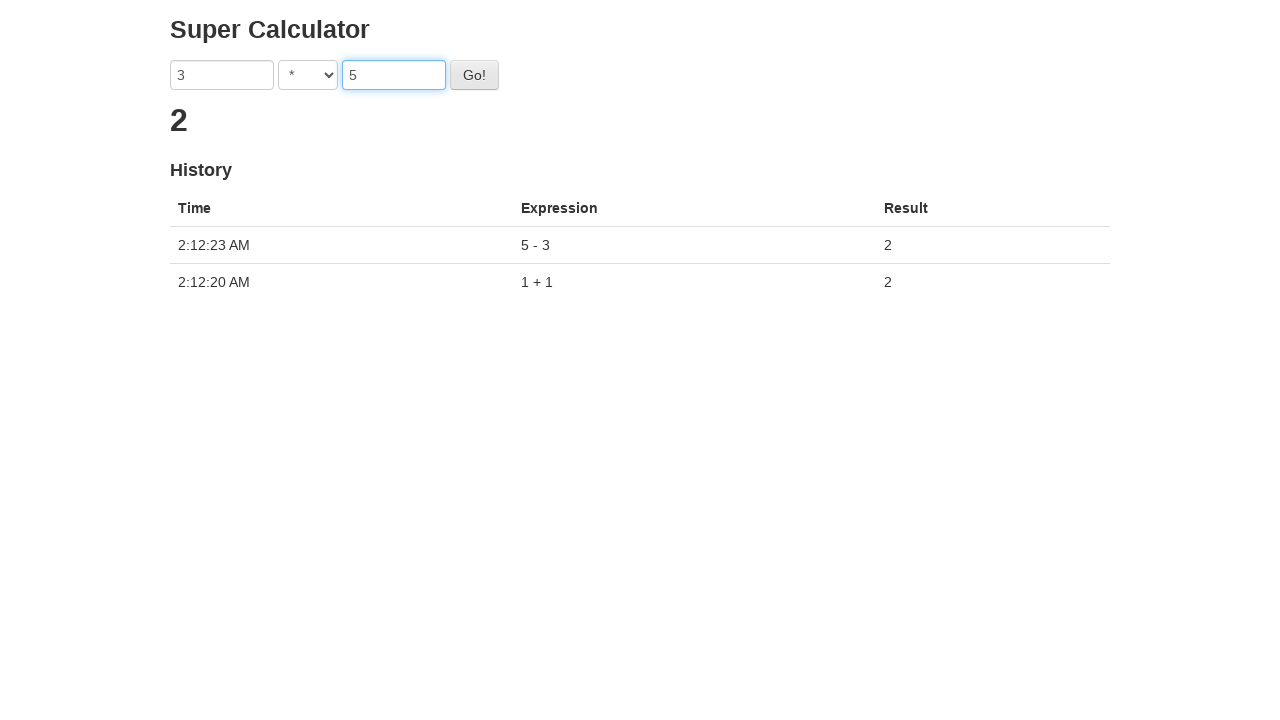

Clicked calculate button to perform 3 * 5 at (474, 75) on #gobutton
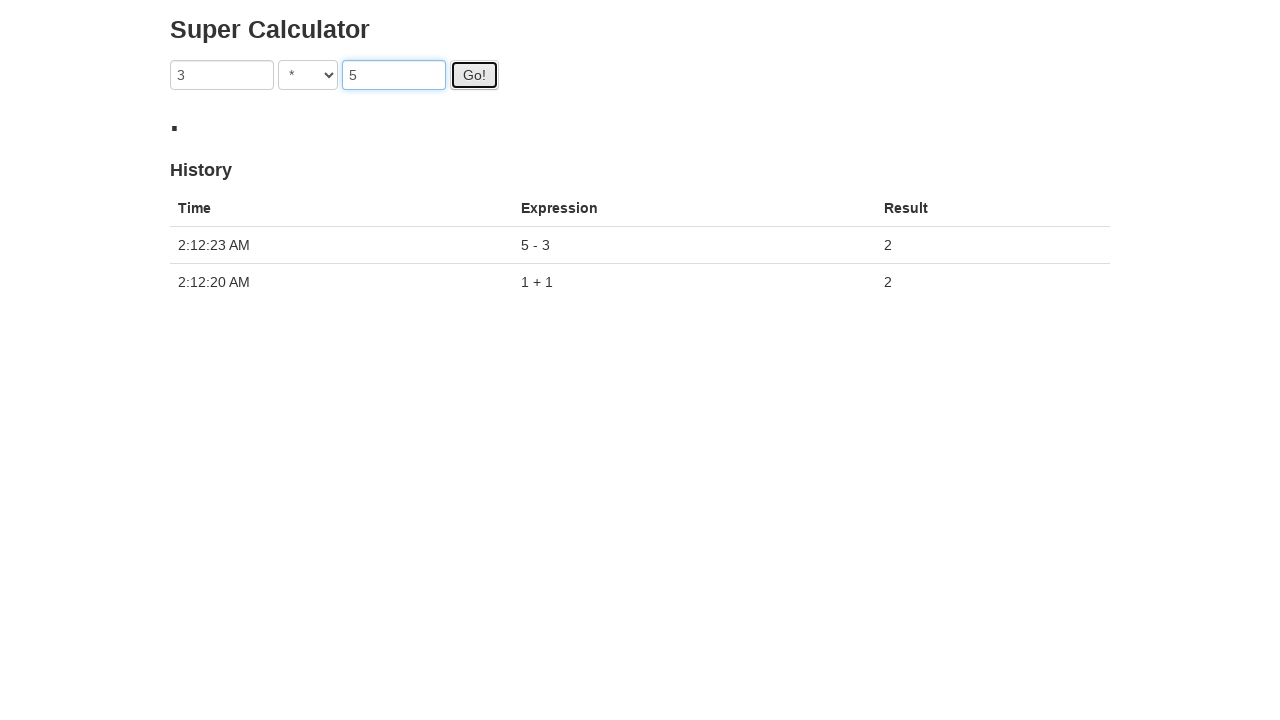

Result '15' verified for operation 3 * 5
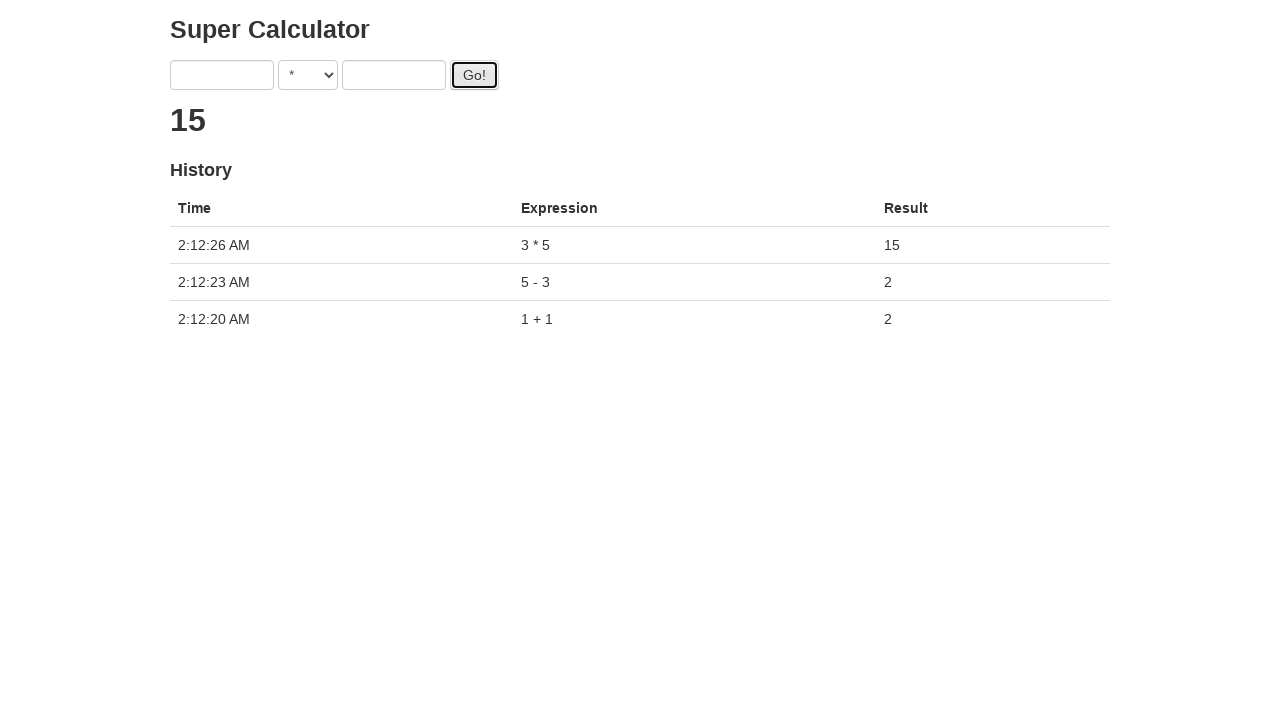

Cleared first input field on xpath=//input[1]
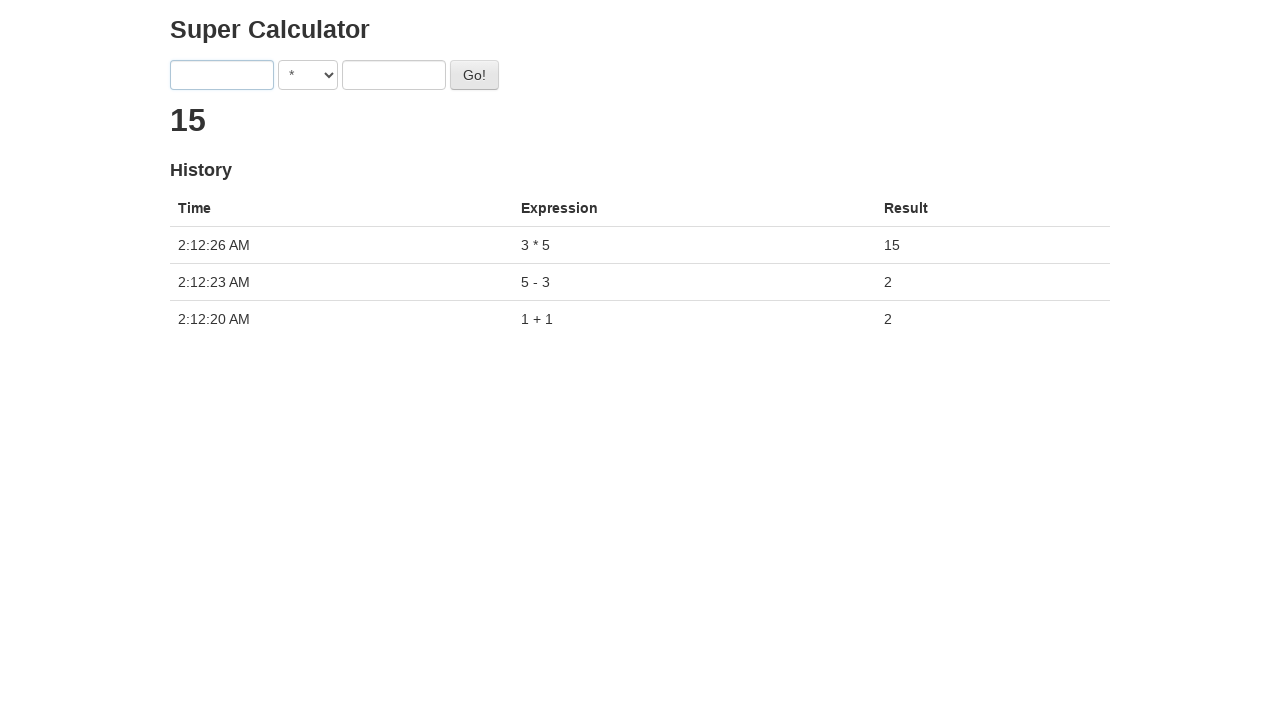

Filled first input field with '15' on xpath=//input[1]
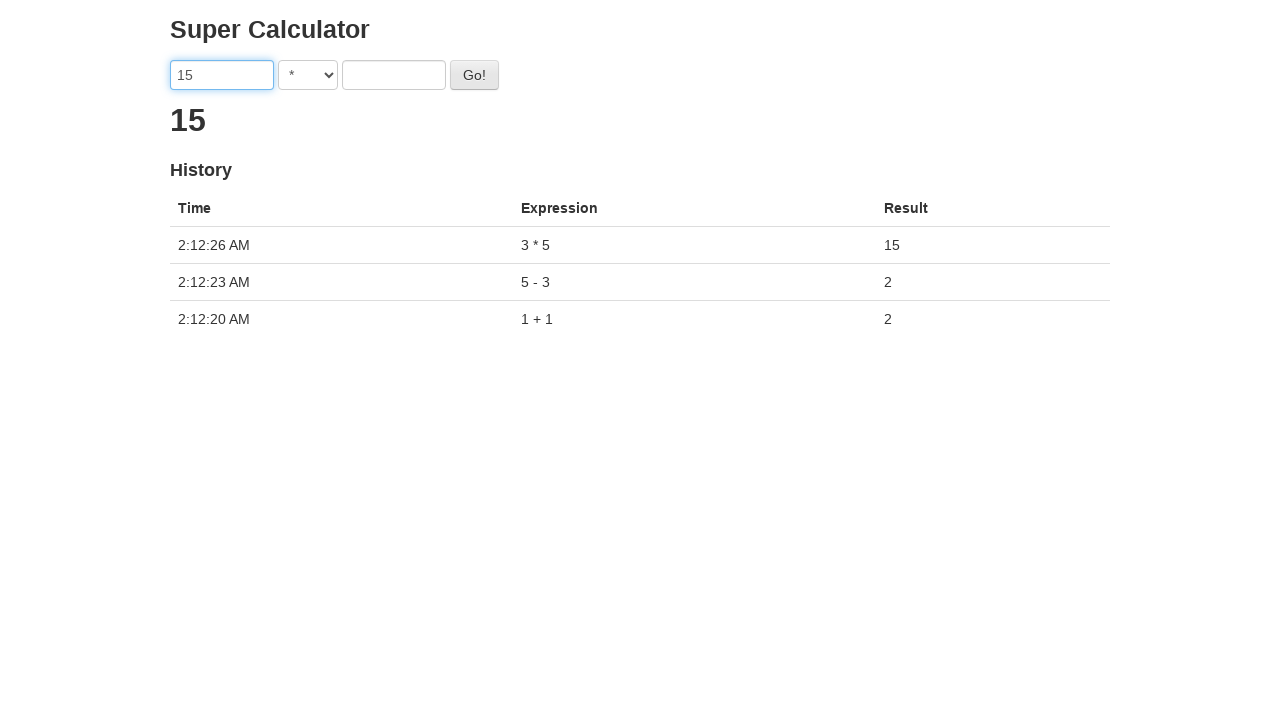

Cleared second input field on xpath=//input[2]
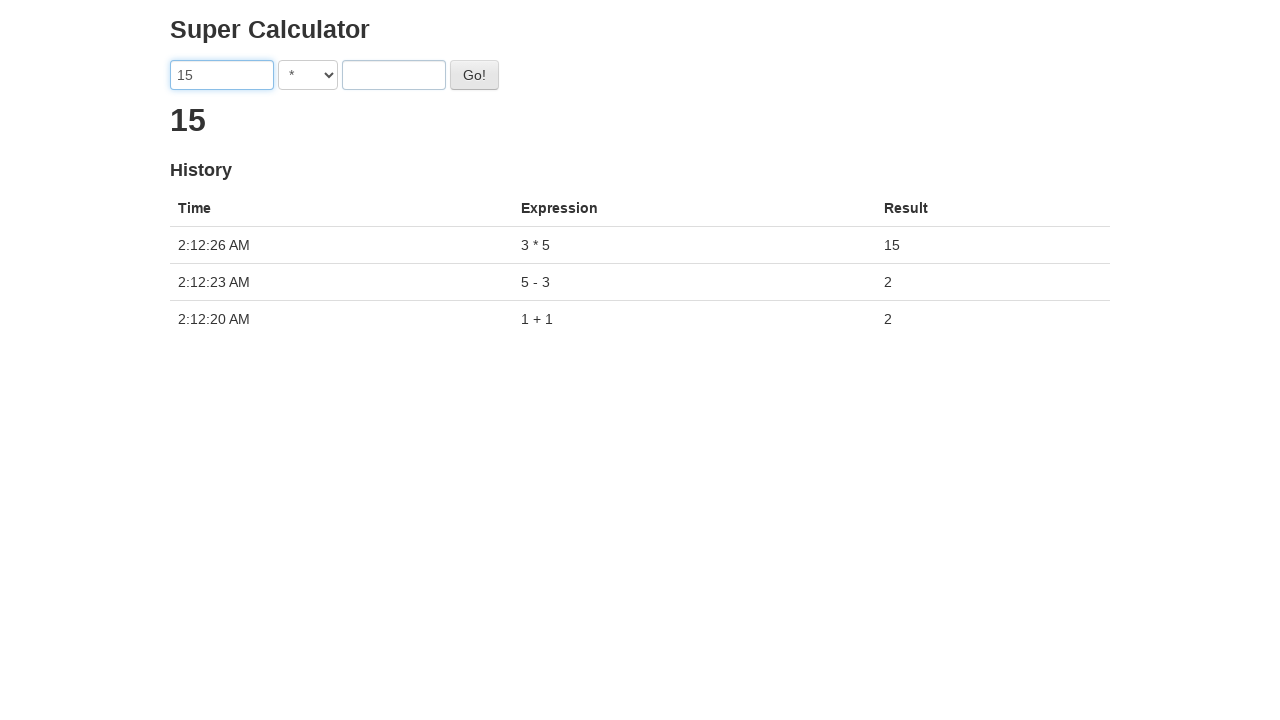

Filled second input field with '3' on xpath=//input[2]
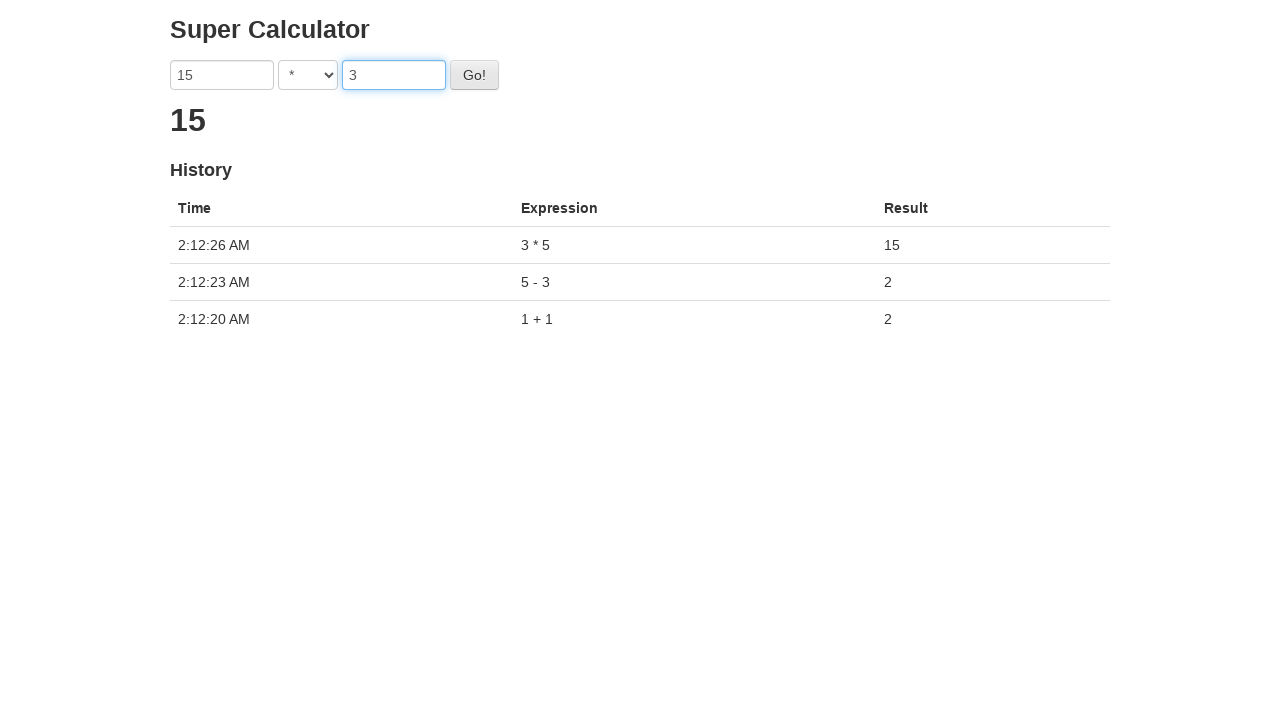

Selected operator '/' from dropdown on xpath=//select
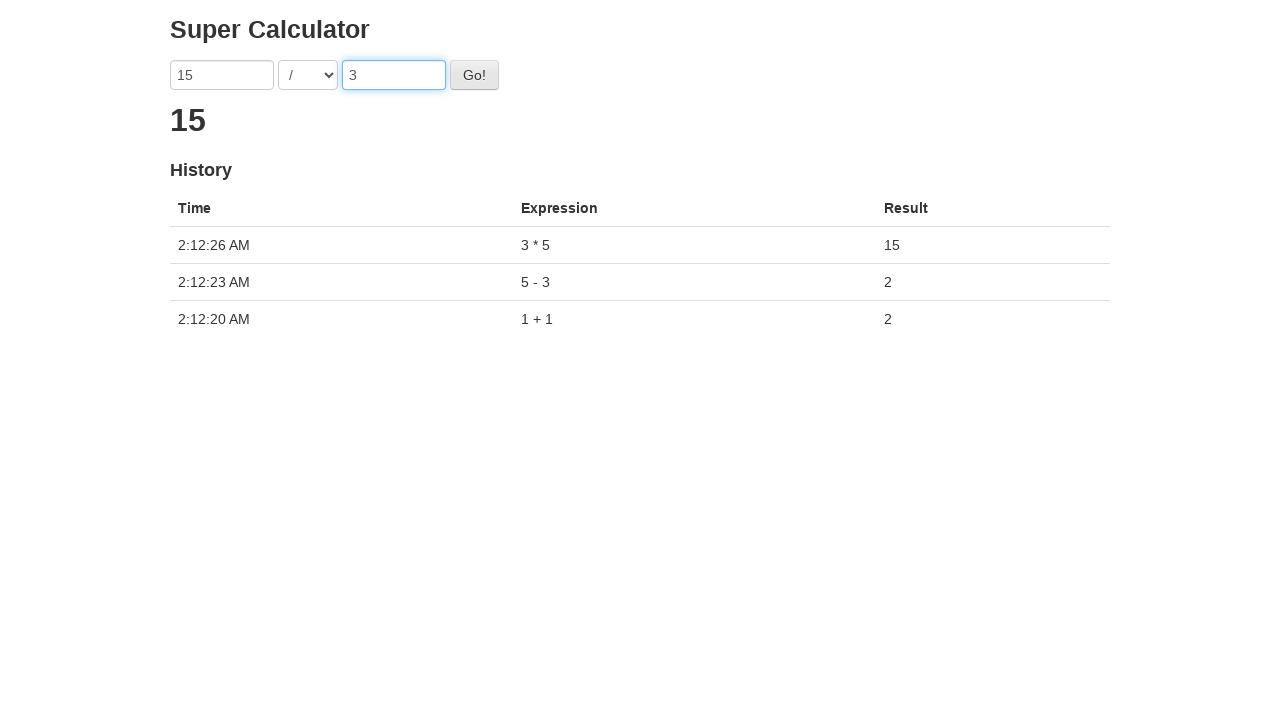

Clicked calculate button to perform 15 / 3 at (474, 75) on #gobutton
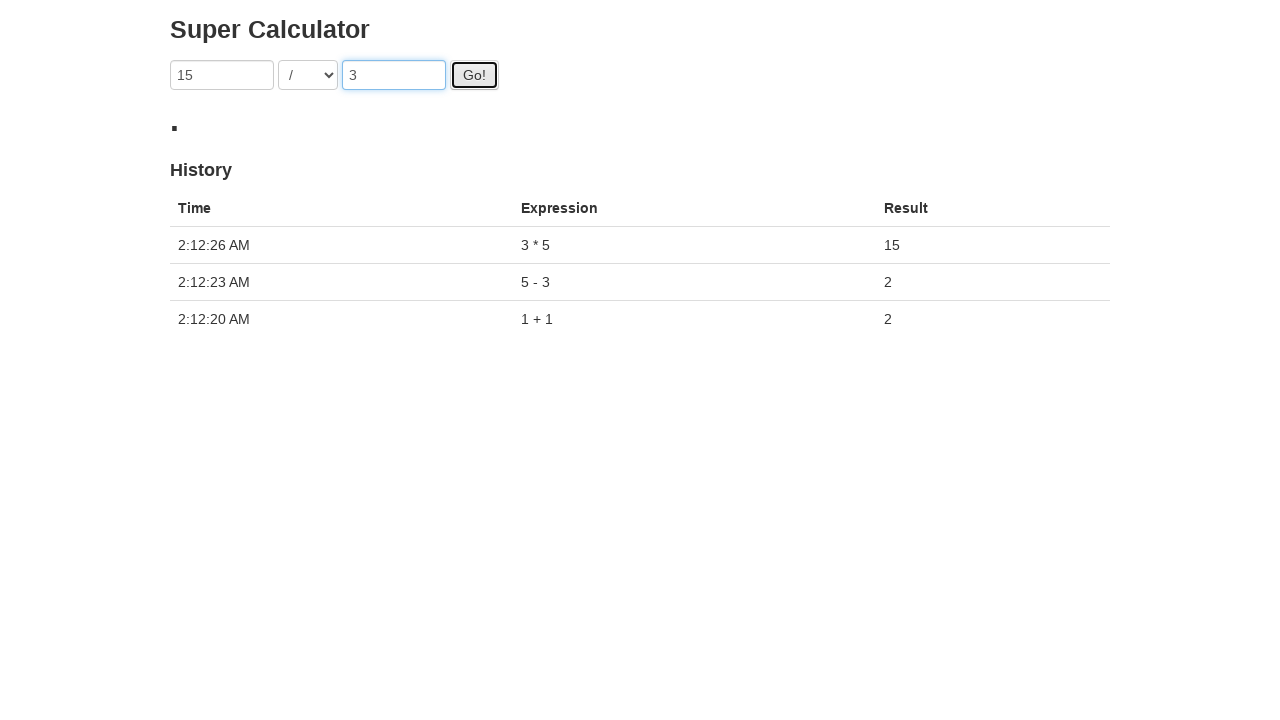

Result '5' verified for operation 15 / 3
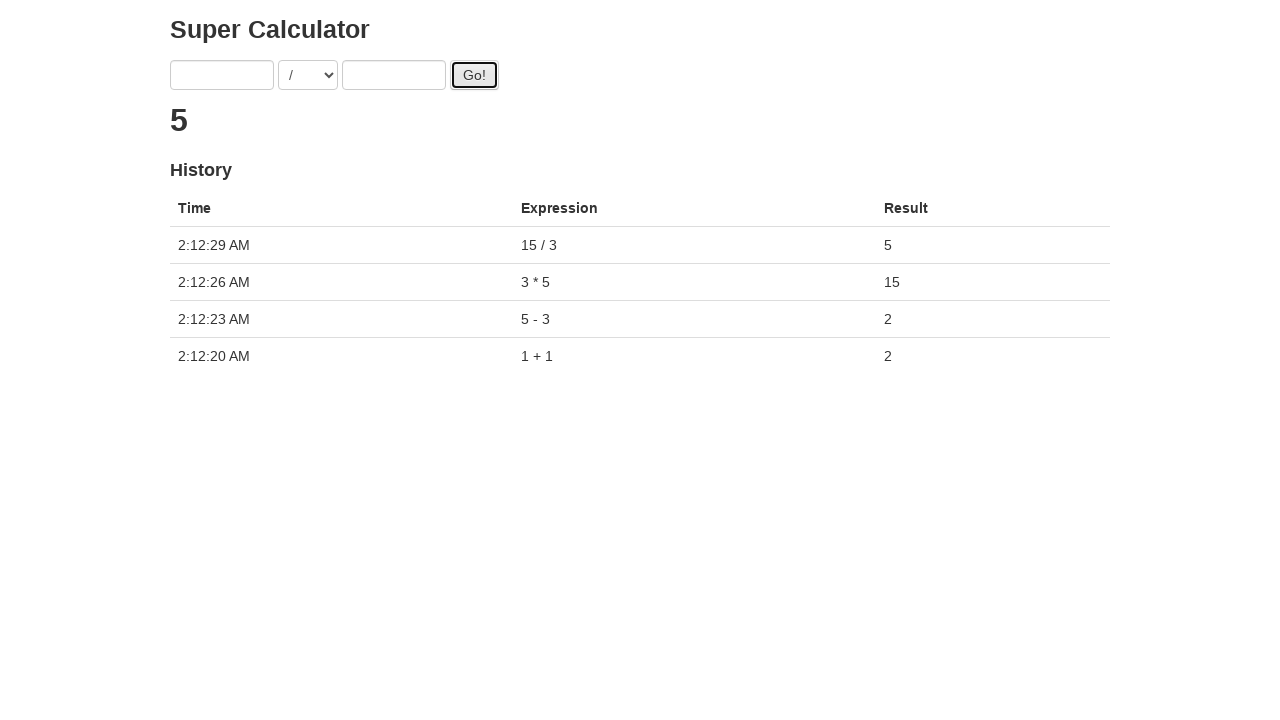

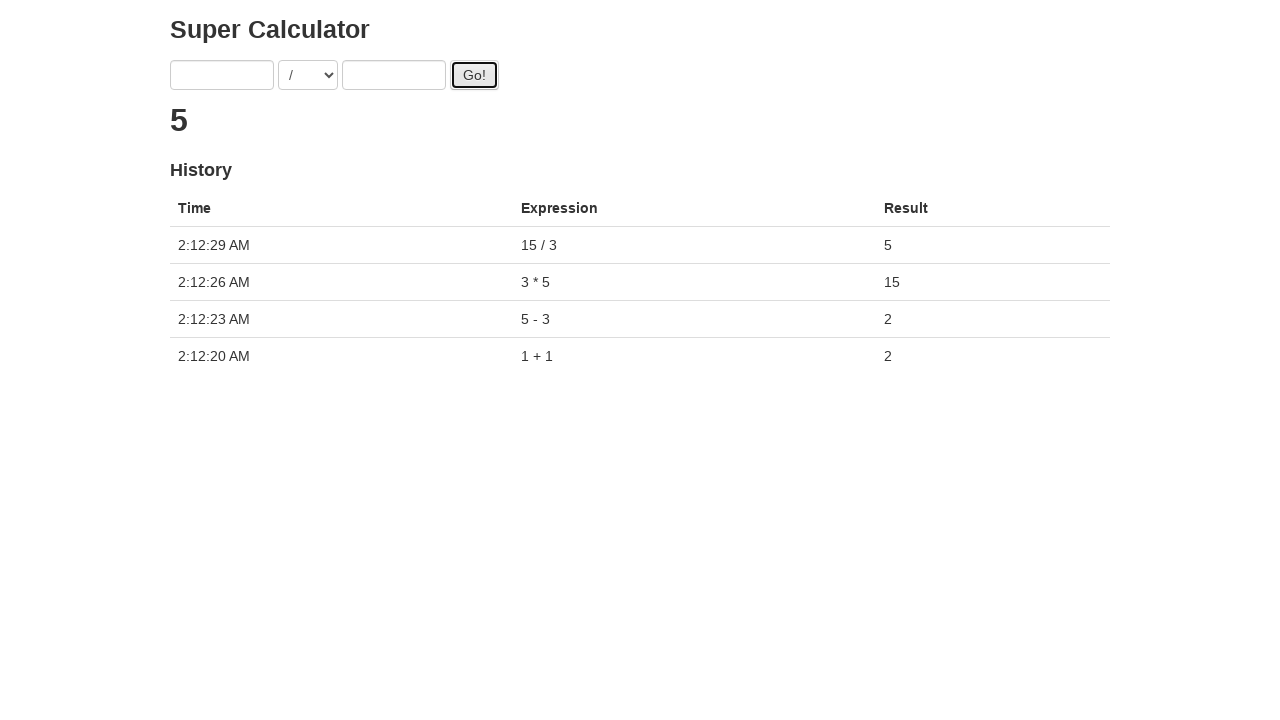